Tests navigation to the Contact us page via the navigation bar link and verifies the page content.

Starting URL: https://www.crocoder.dev

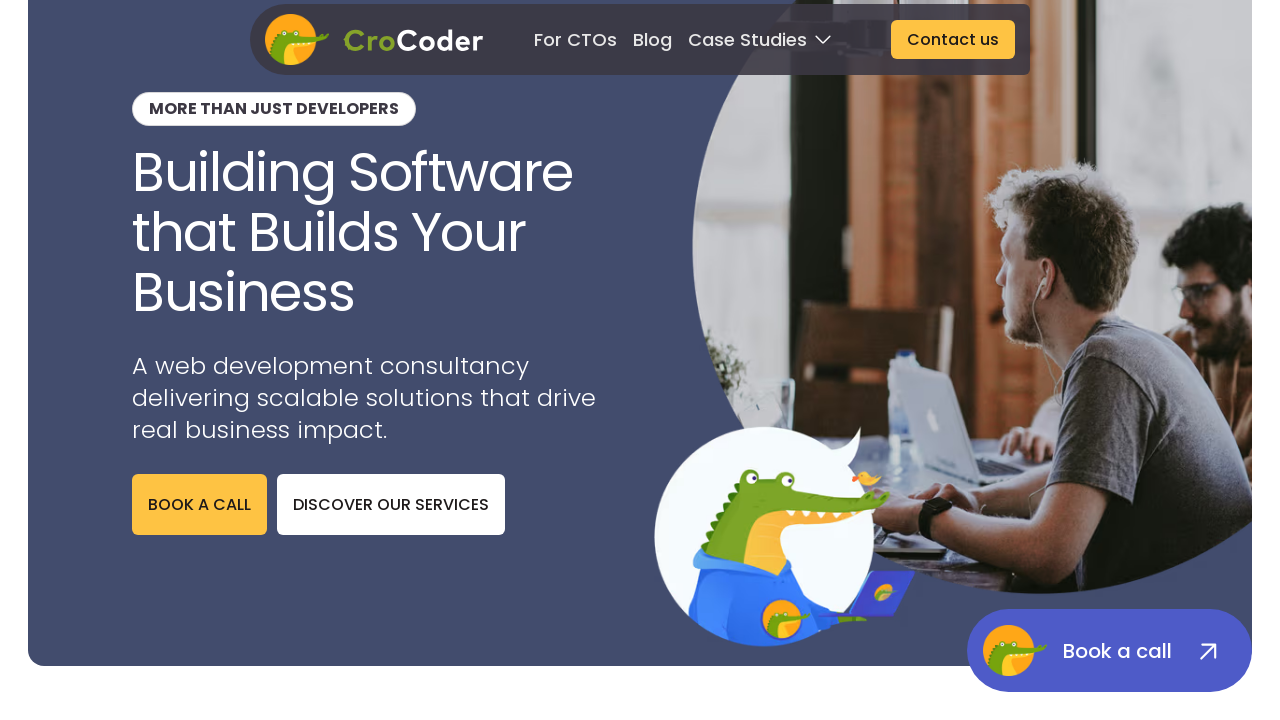

Navigation bar loaded
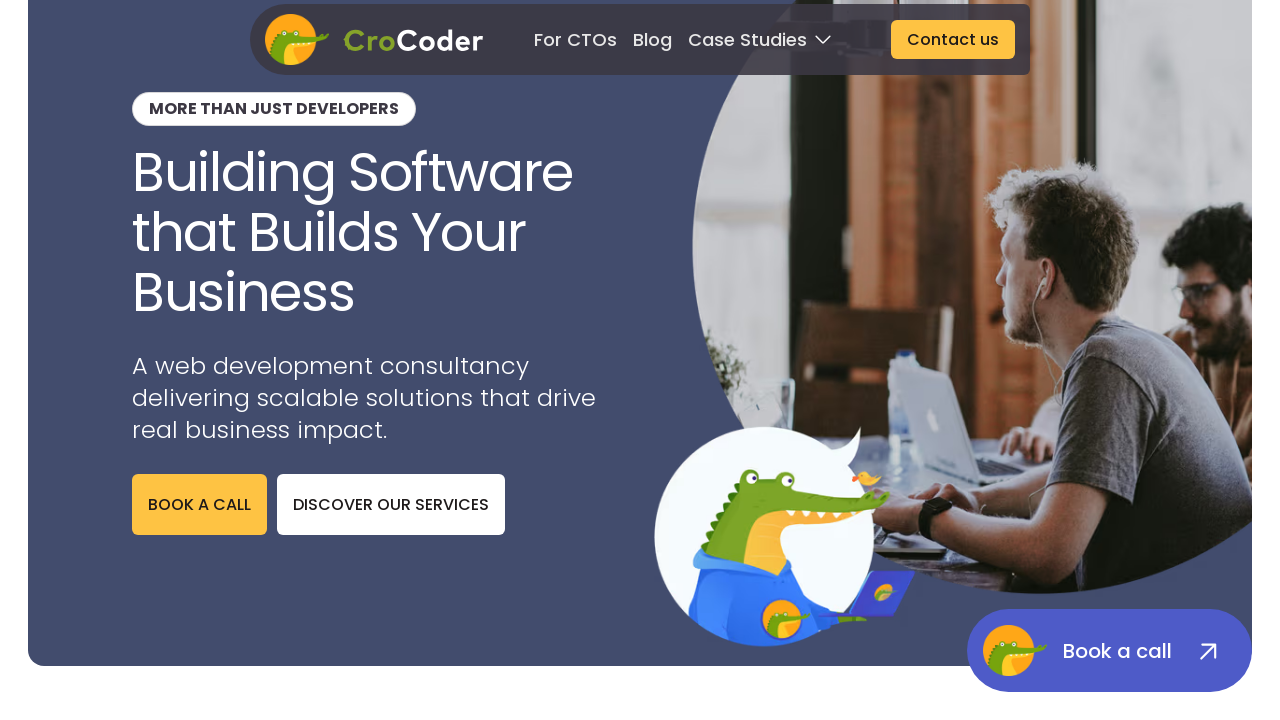

Located Contact us link in navigation bar
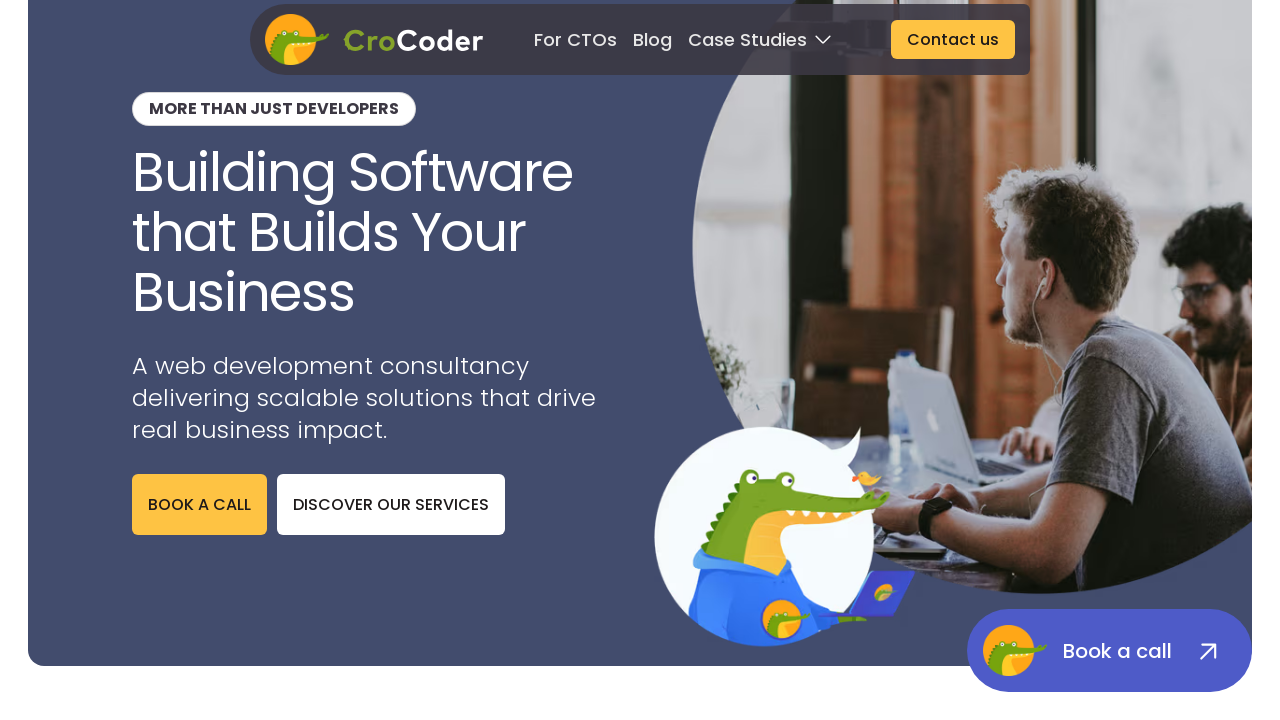

Clicked Contact us link in navigation bar at (953, 40) on role=navigation >> internal:text="Contact us"i >> nth=-1
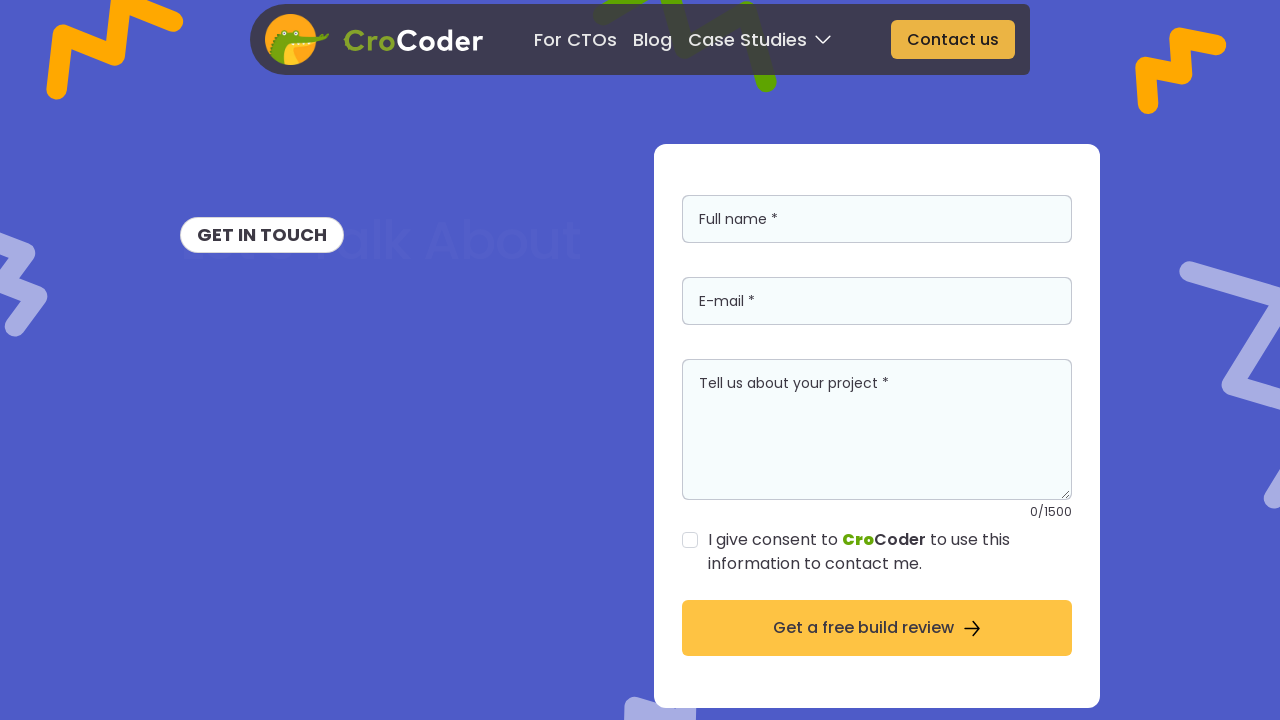

Navigated to Contact us page at https://www.crocoder.dev/contact
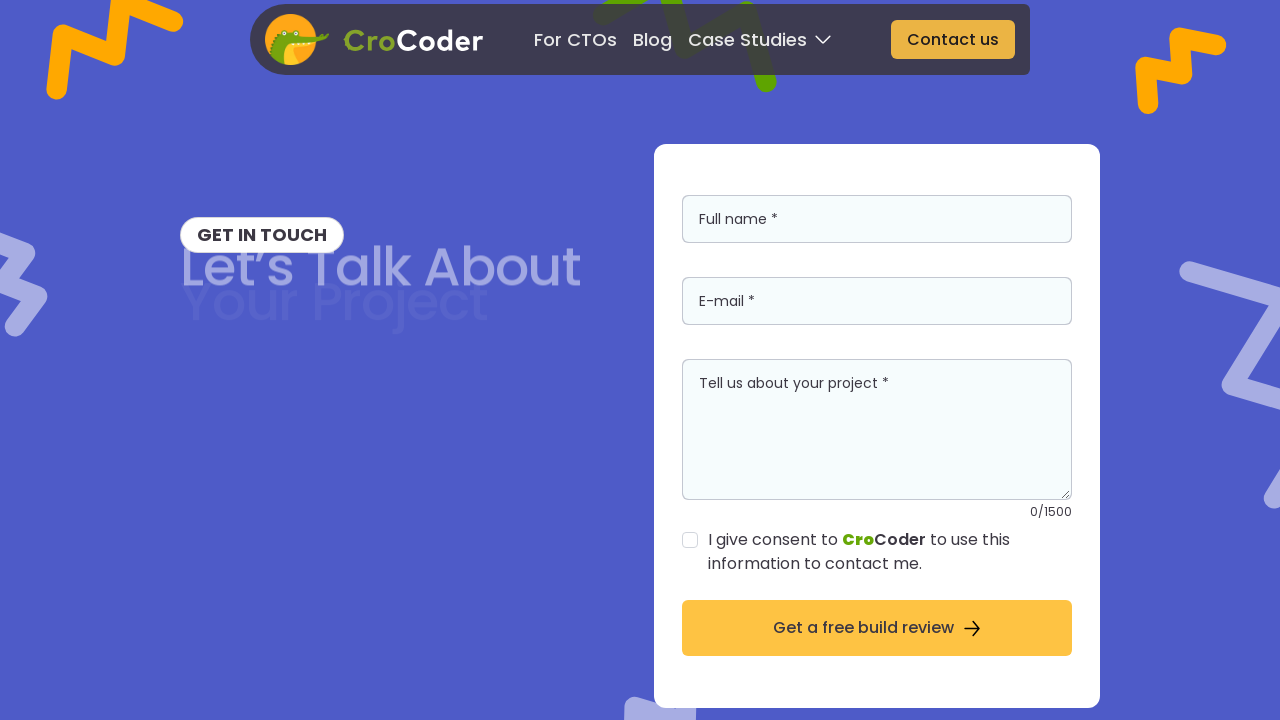

Verified 'get in touch' content is present on Contact us page
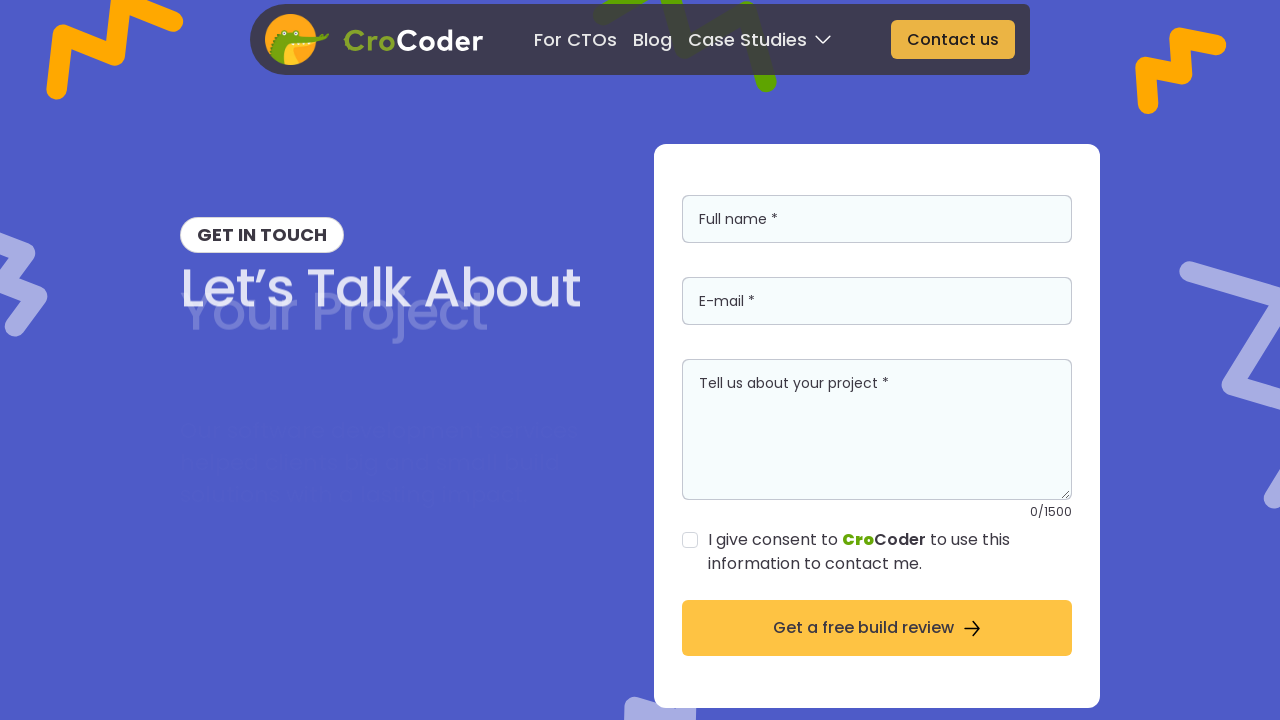

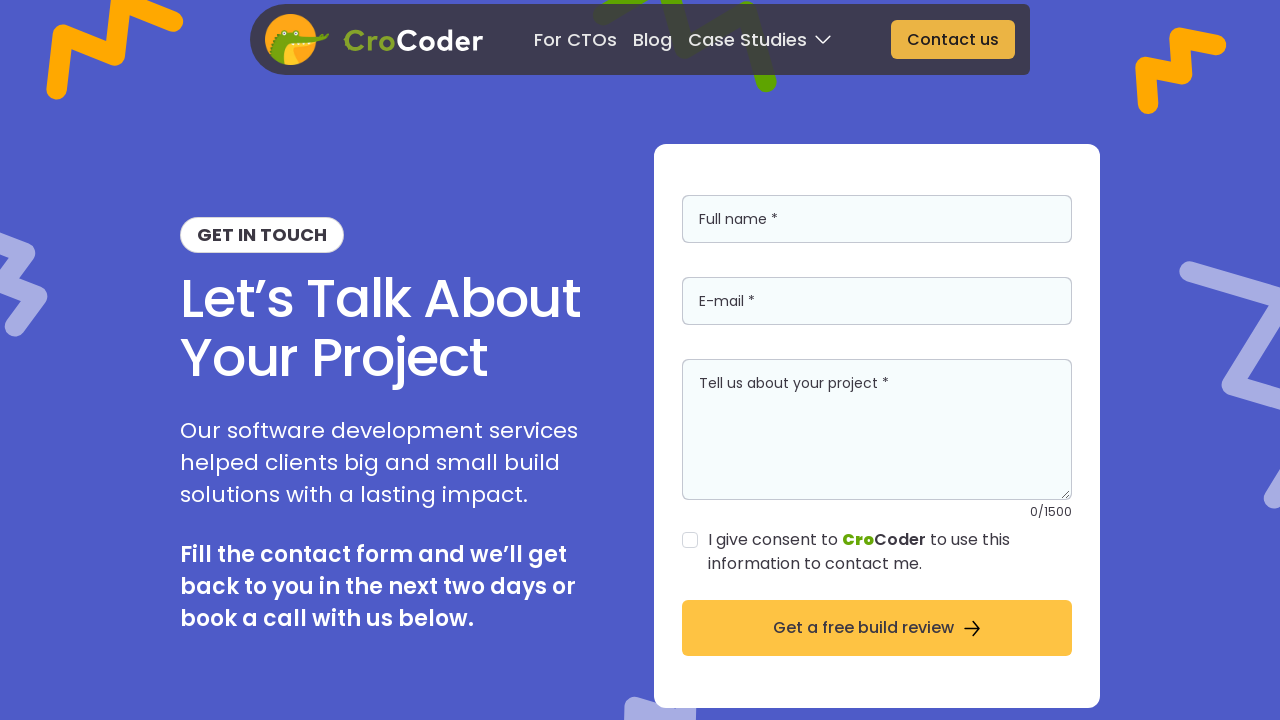